Tests dynamic loading functionality by clicking the Start button and verifying that "Hello World!" text becomes visible after loading completes.

Starting URL: https://the-internet.herokuapp.com/dynamic_loading/1

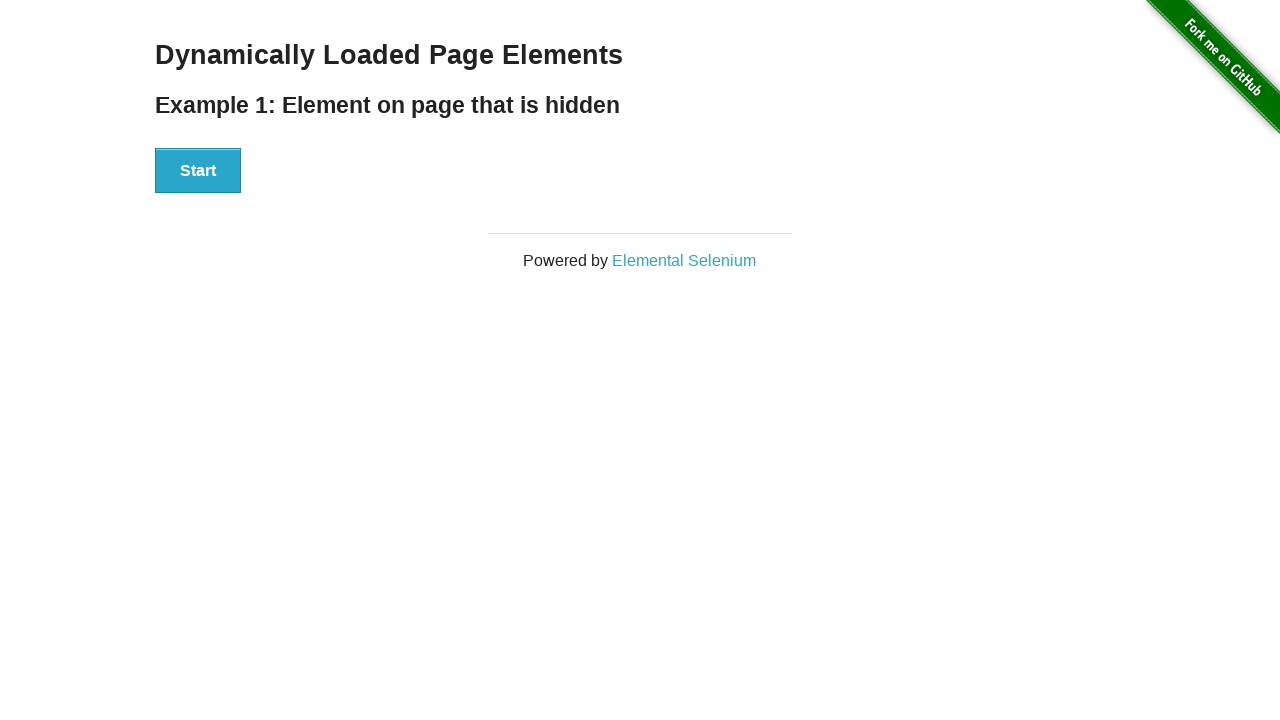

Clicked the Start button to initiate dynamic loading at (198, 171) on xpath=//button
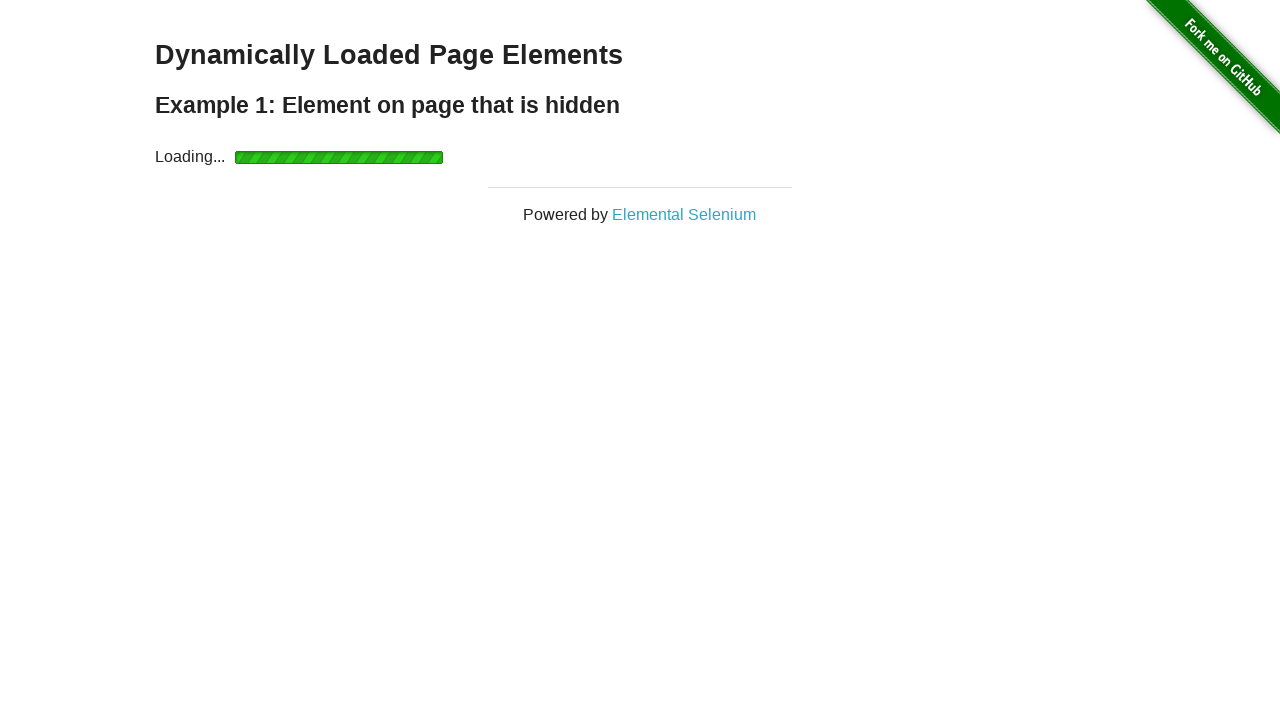

Waited for 'Hello World!' text to become visible after loading
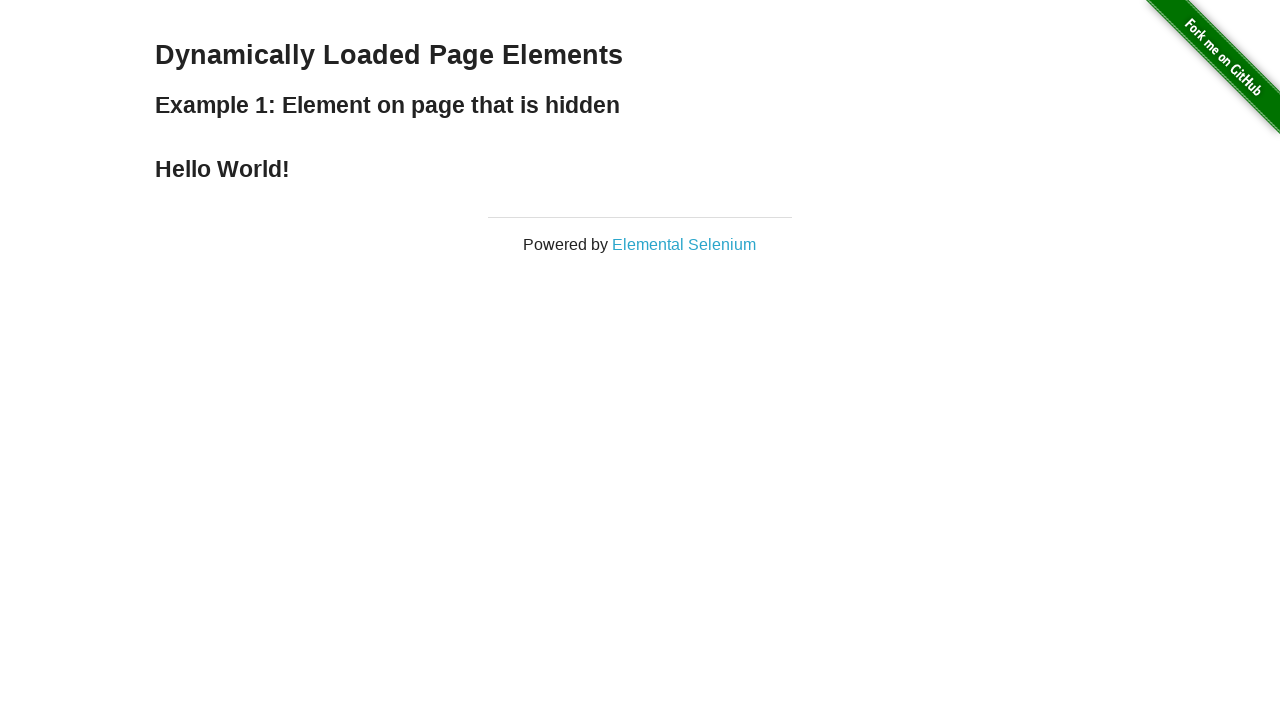

Located the Hello World text element
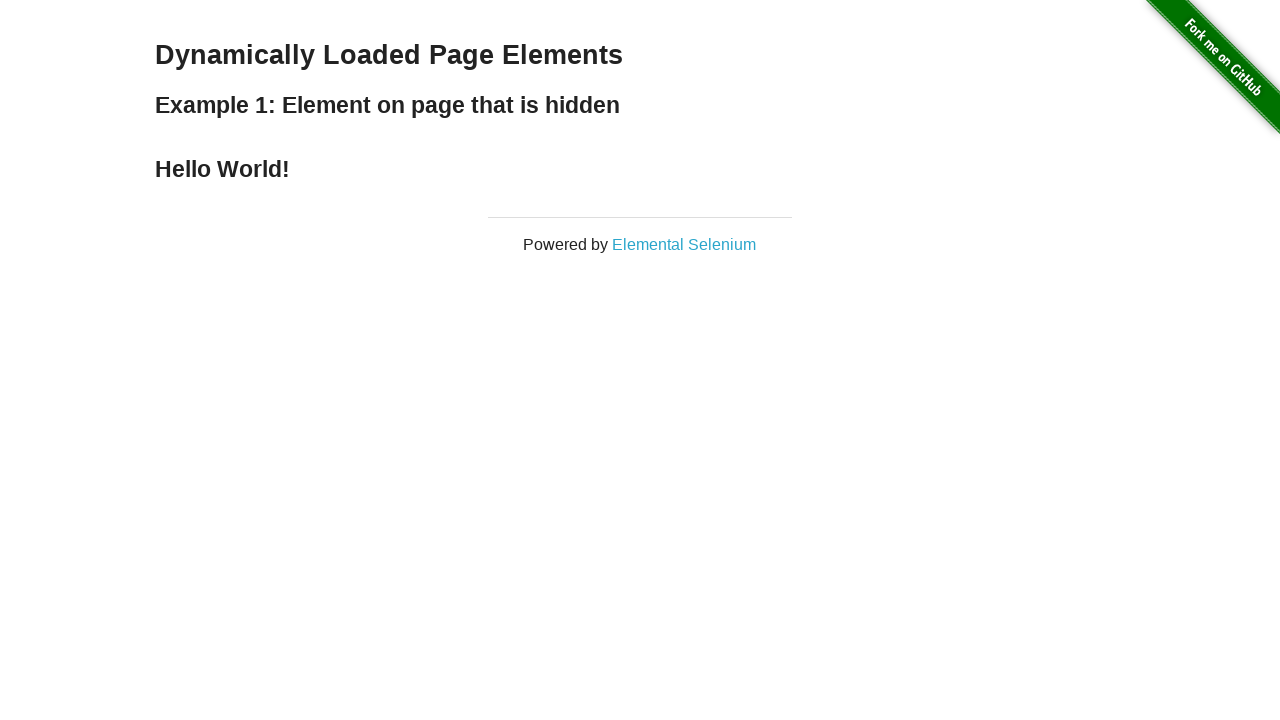

Verified that the text content equals 'Hello World!'
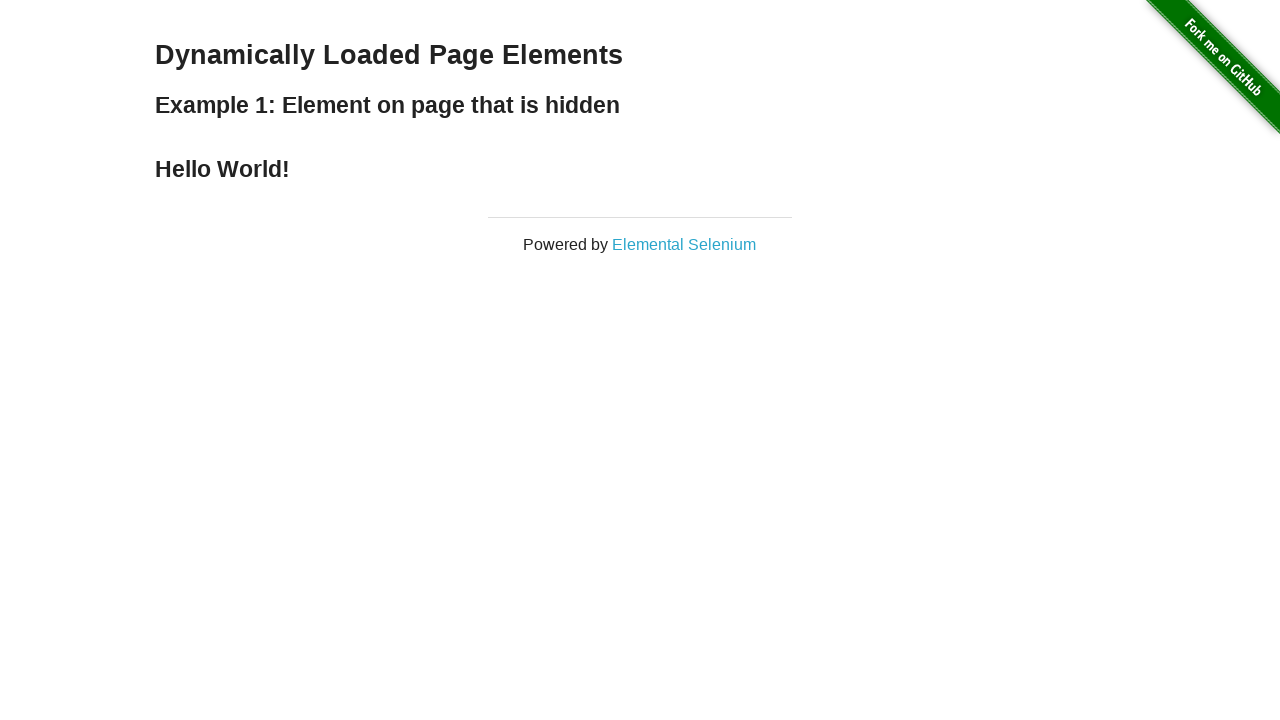

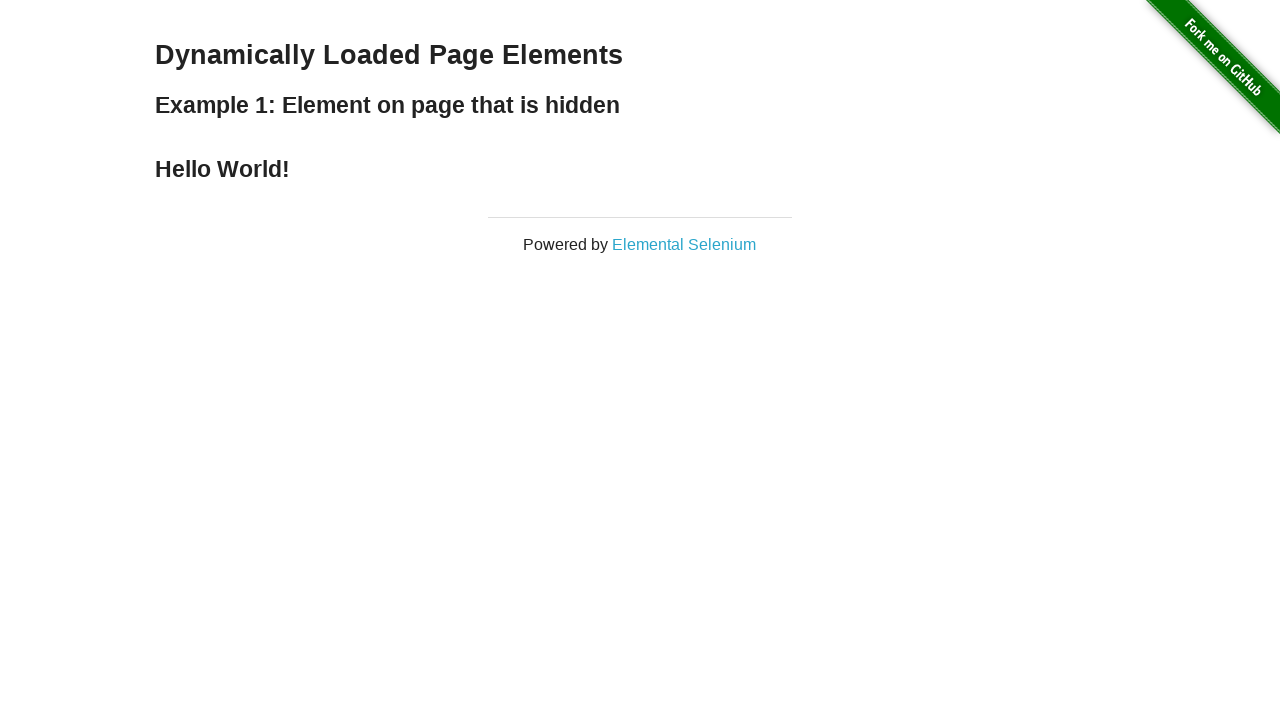